Tests form filling with keyboard actions by entering text in name, email, and address fields, then using copy-paste keyboard shortcuts to duplicate the current address to permanent address field

Starting URL: https://demoqa.com/text-box

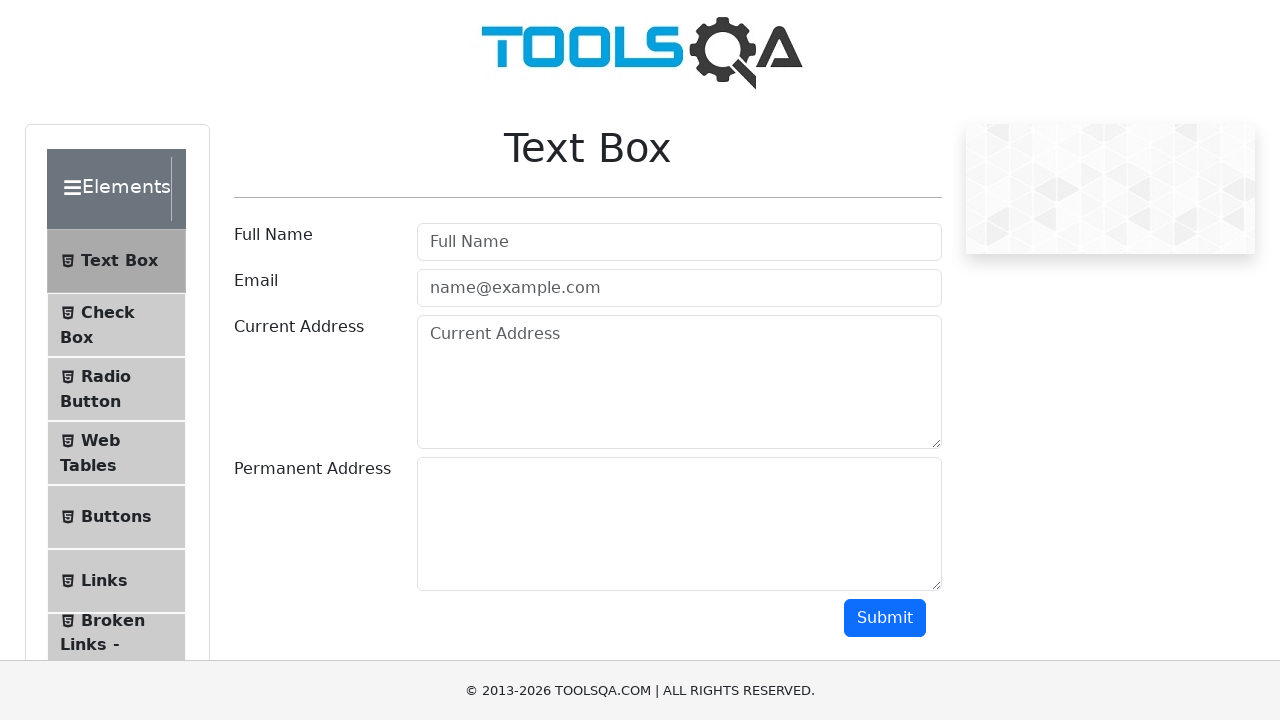

Filled full name field with 'Salhi Fayza' on #userName
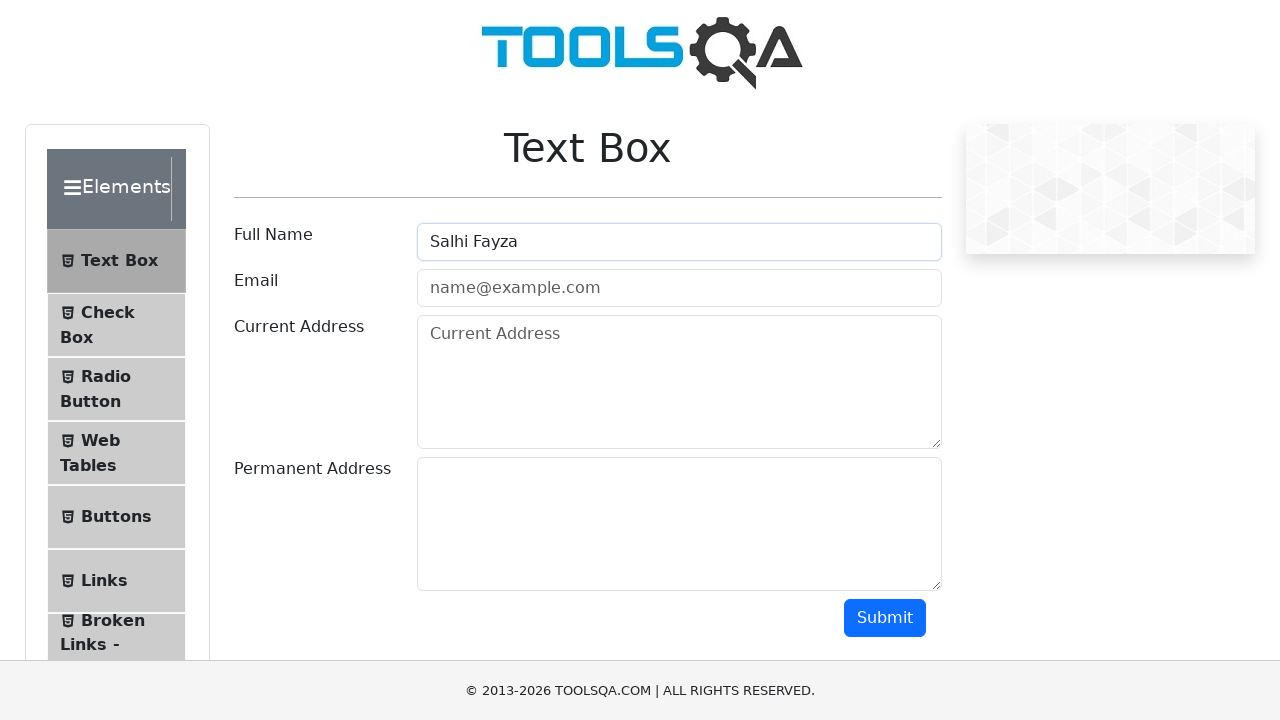

Filled email field with 'fayzaf@gmail.com' on #userEmail
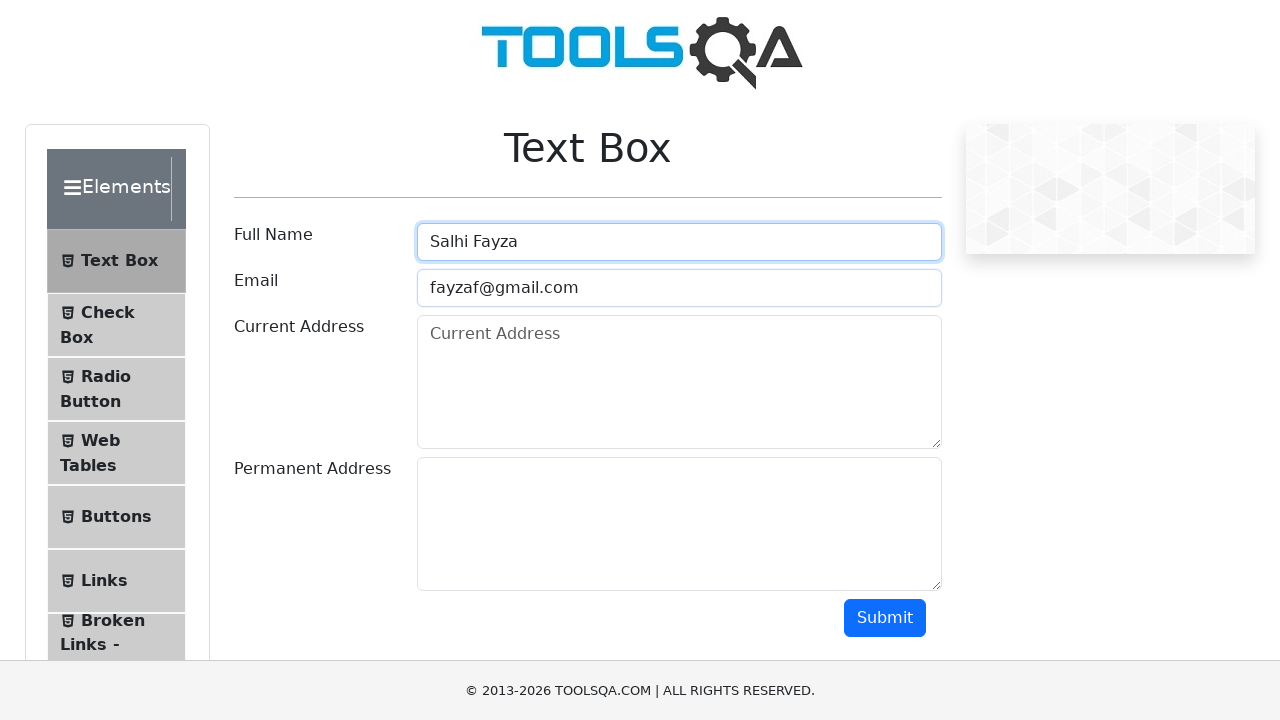

Scrolled to permanent address field
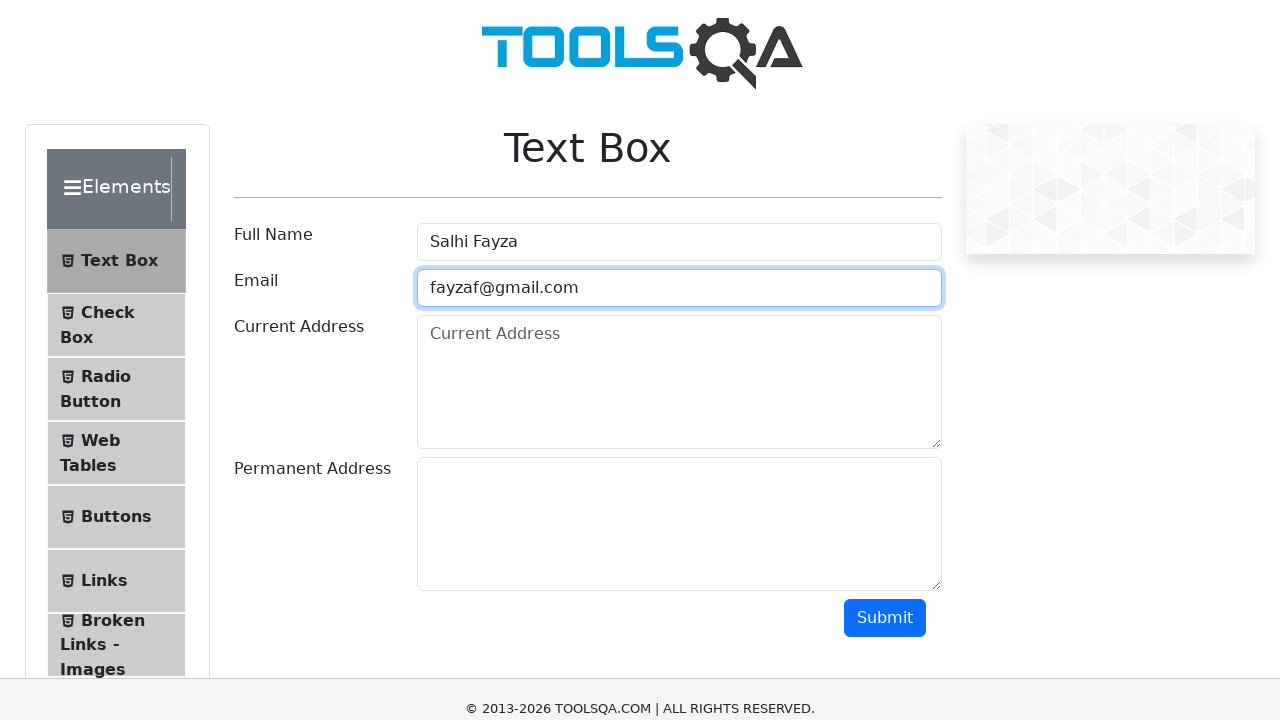

Filled current address field with 'Thala-Gasserine' on #currentAddress
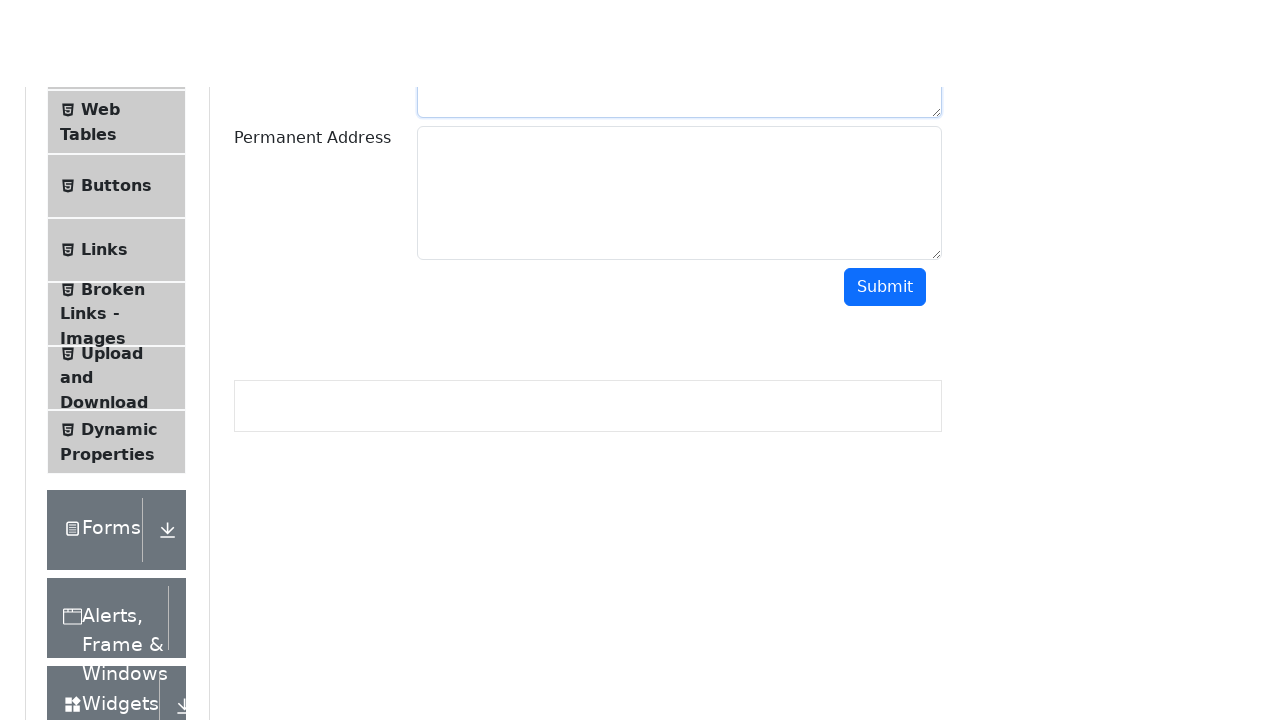

Clicked on current address field at (679, 360) on #currentAddress
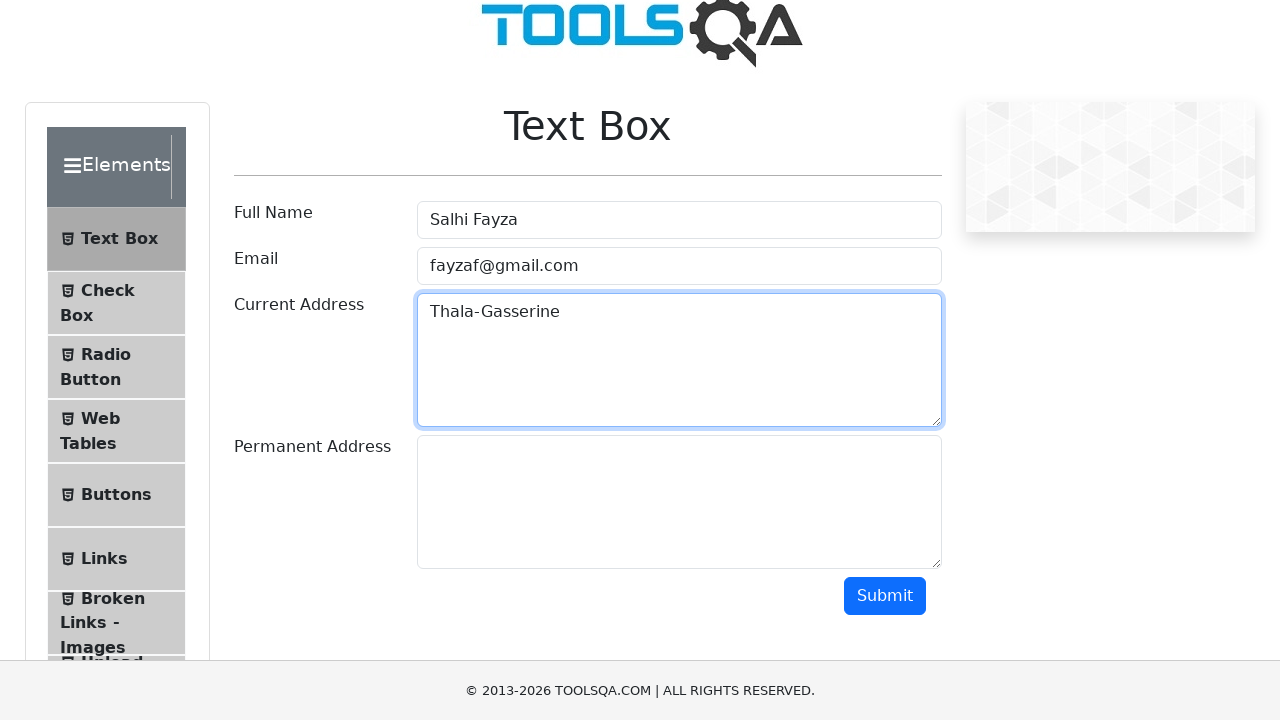

Selected all text in current address field using Ctrl+A
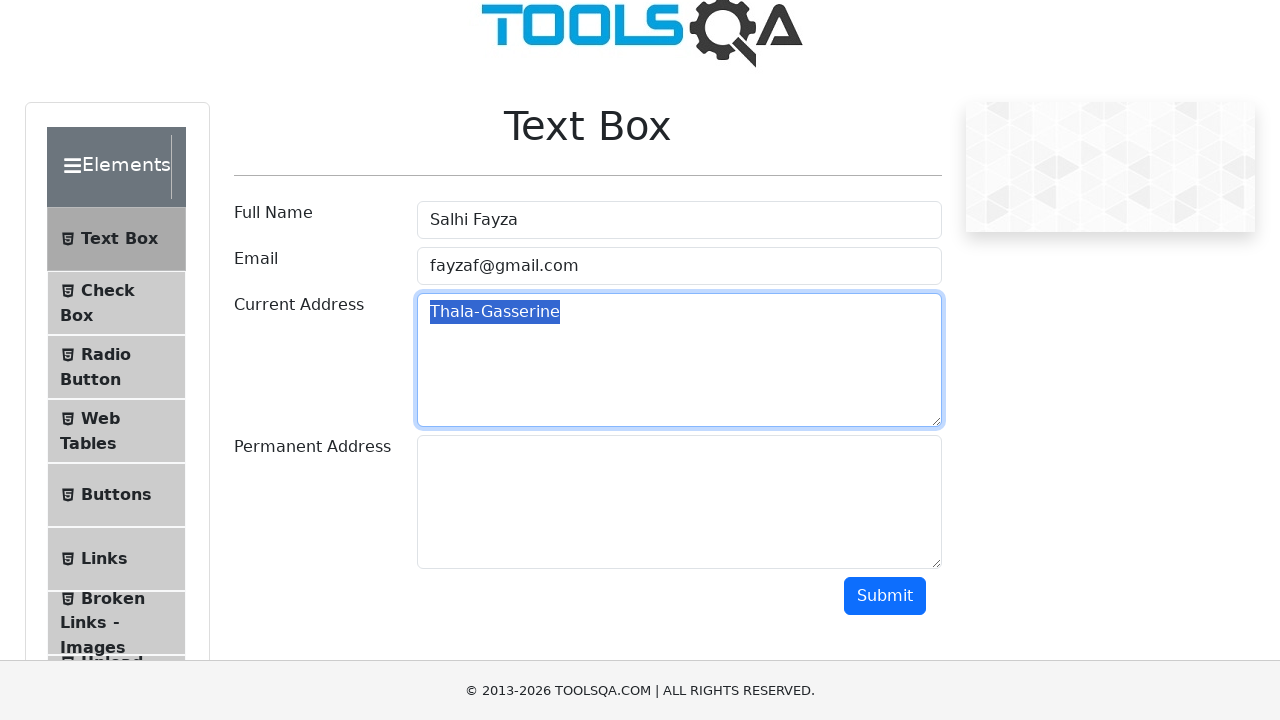

Copied selected current address text using Ctrl+C
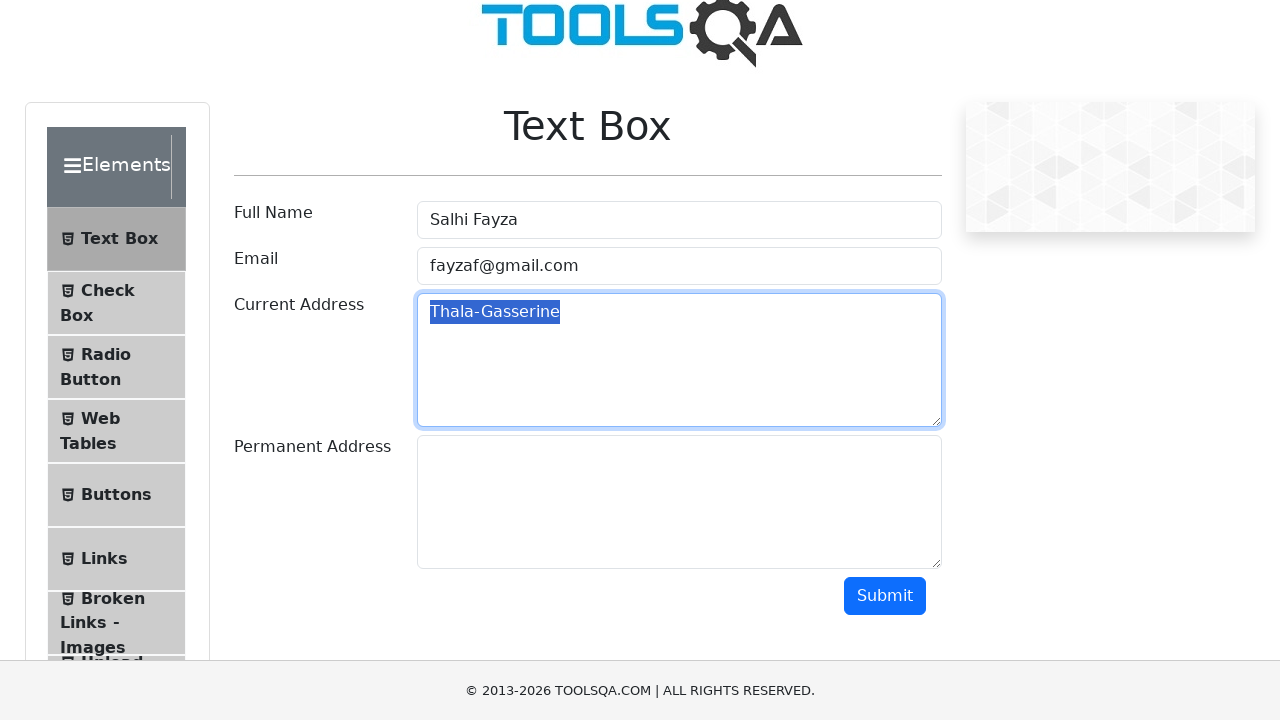

Clicked on permanent address field at (679, 502) on #permanentAddress
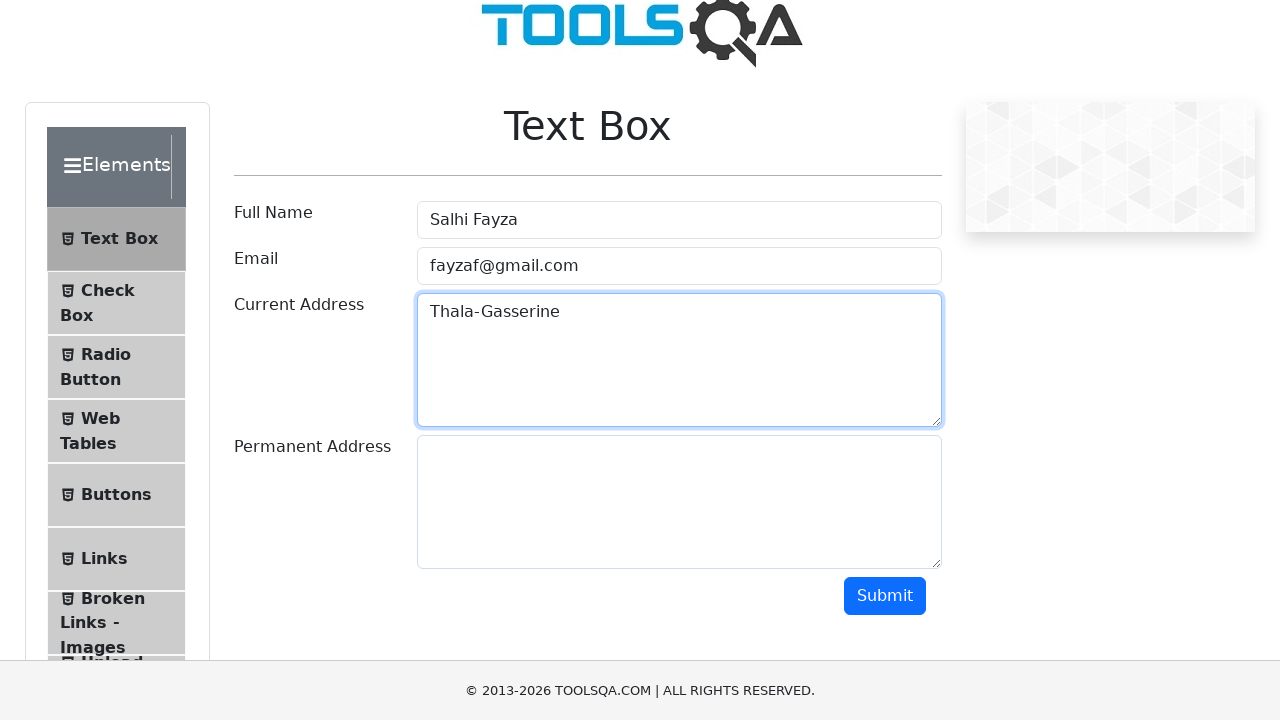

Pasted current address to permanent address field using Ctrl+V
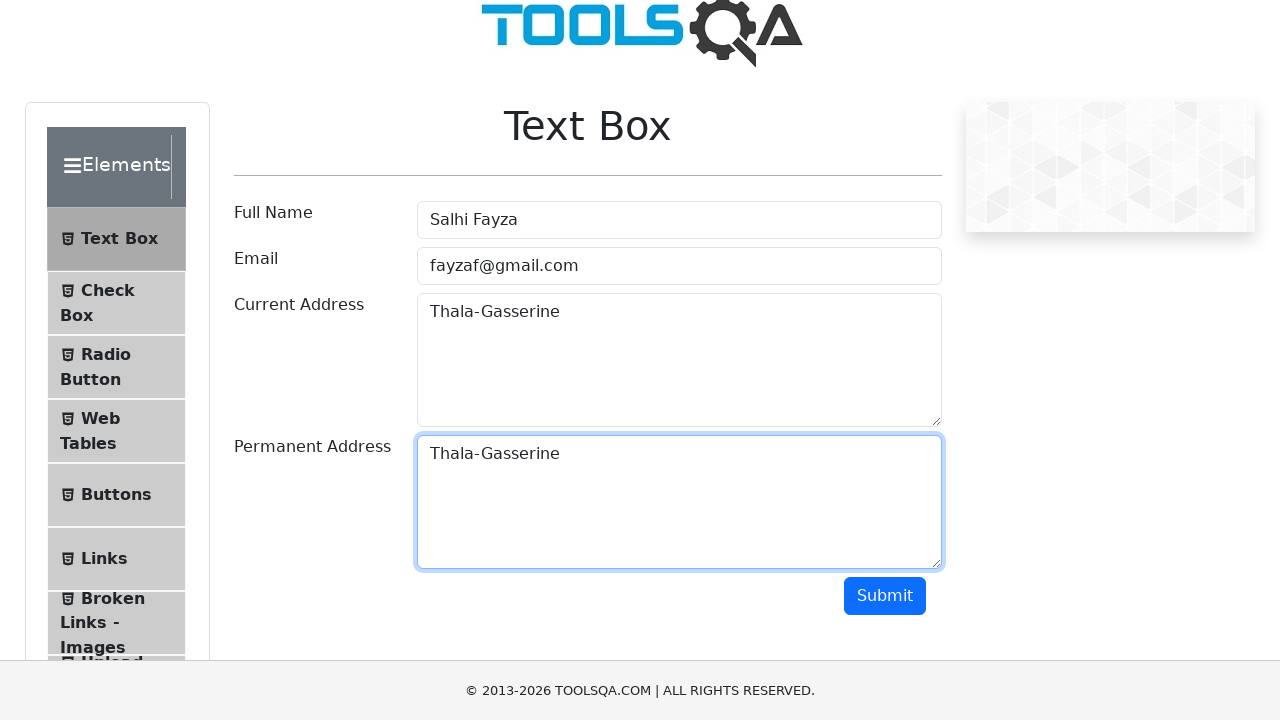

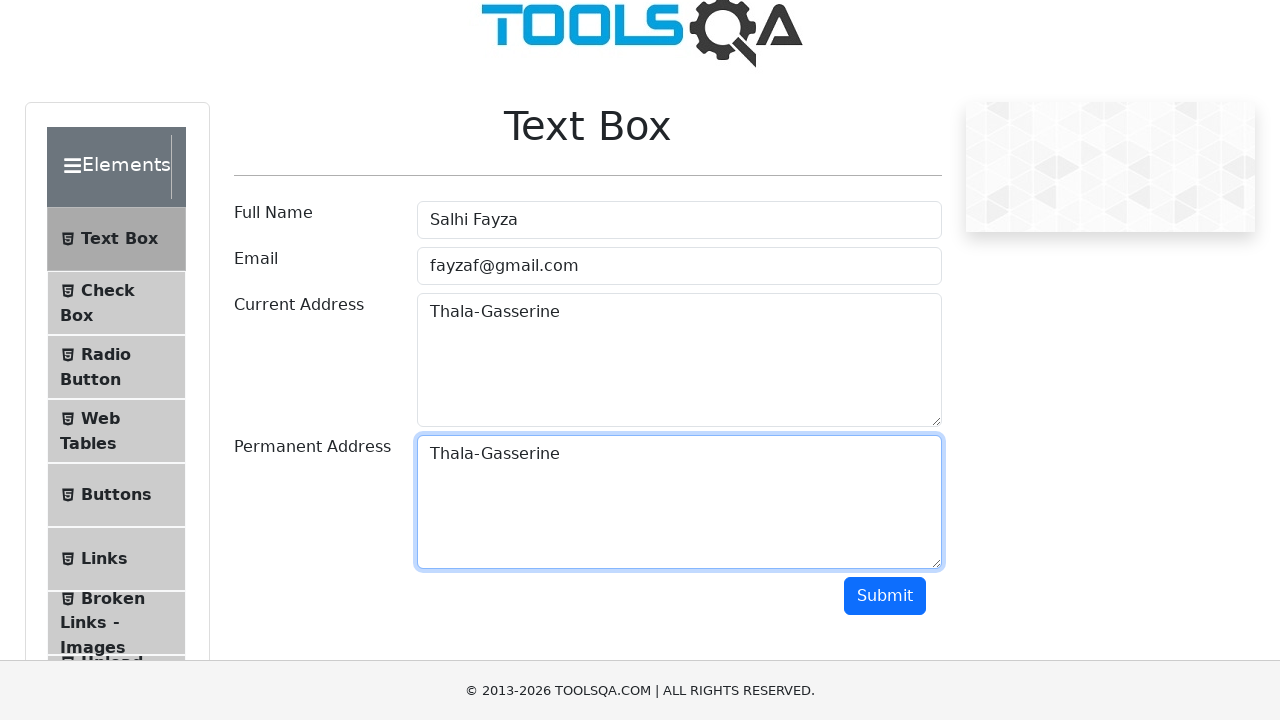